Tests the complete add-to-cart and checkout flow on demoblaze.com: navigates to phones category, selects Samsung Galaxy S6, adds it to cart, proceeds to checkout, fills in customer information, and completes the purchase.

Starting URL: https://www.demoblaze.com/

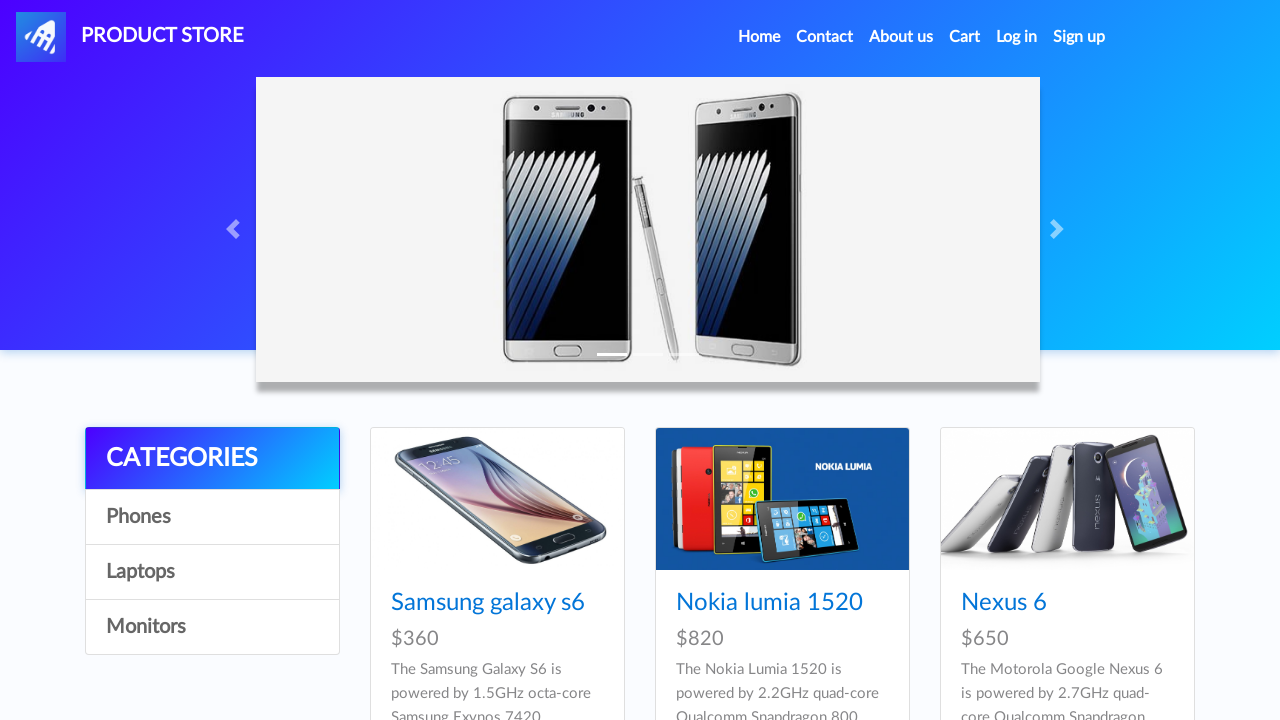

Clicked on Phones category at (212, 517) on a[onclick="byCat('phone')"]
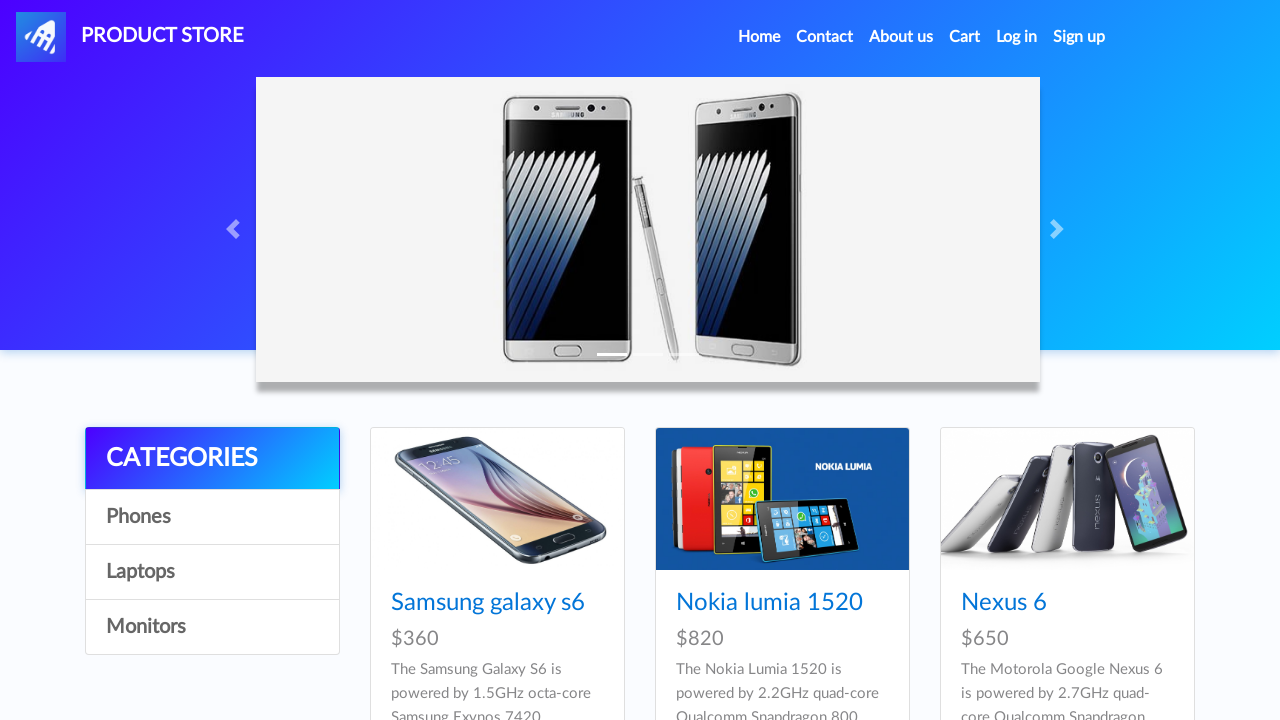

Waited 1000ms for Phones category to load
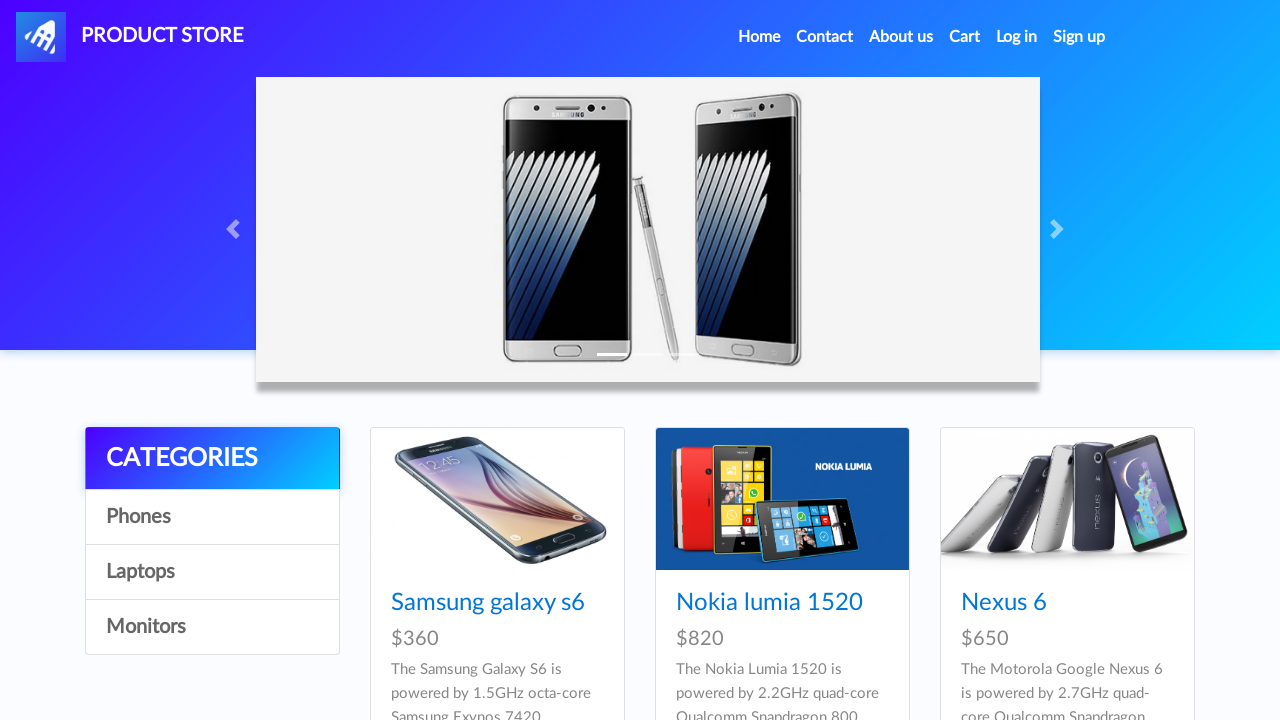

Clicked on Samsung Galaxy S6 product at (488, 603) on a:has-text('Samsung galaxy s6')
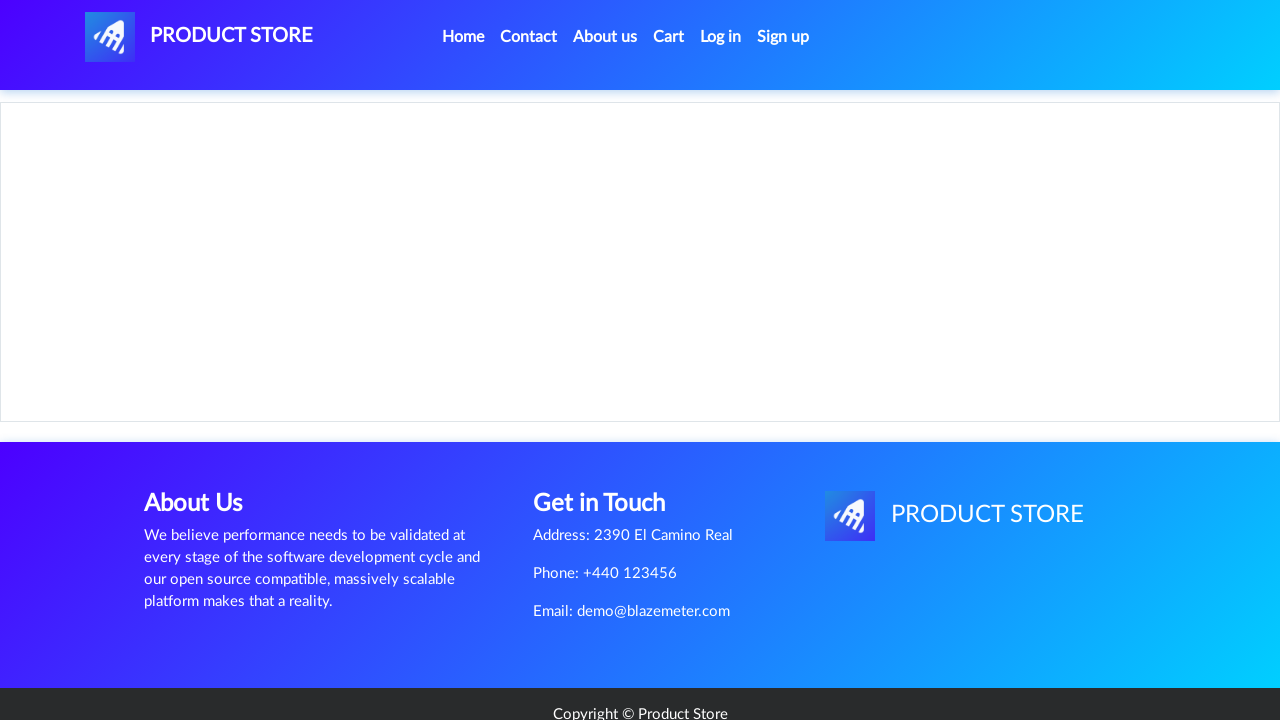

Product details page loaded
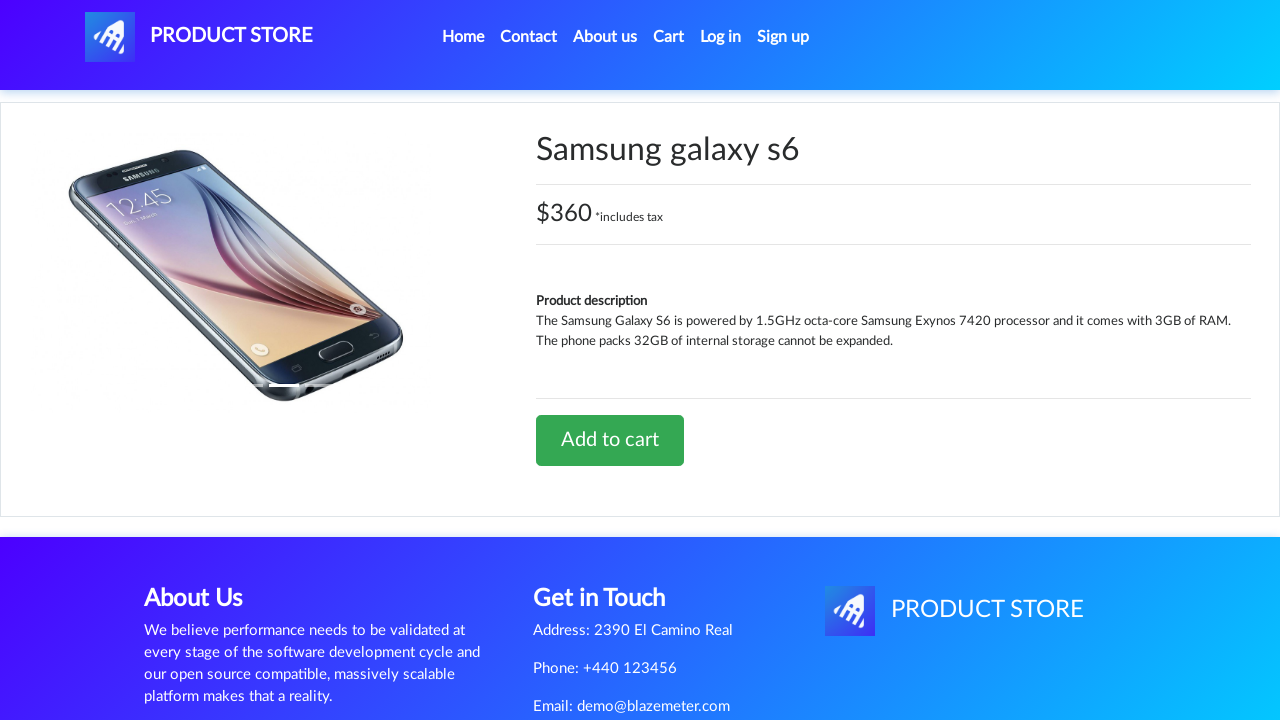

Clicked Add to cart button at (610, 440) on a:has-text('Add to cart')
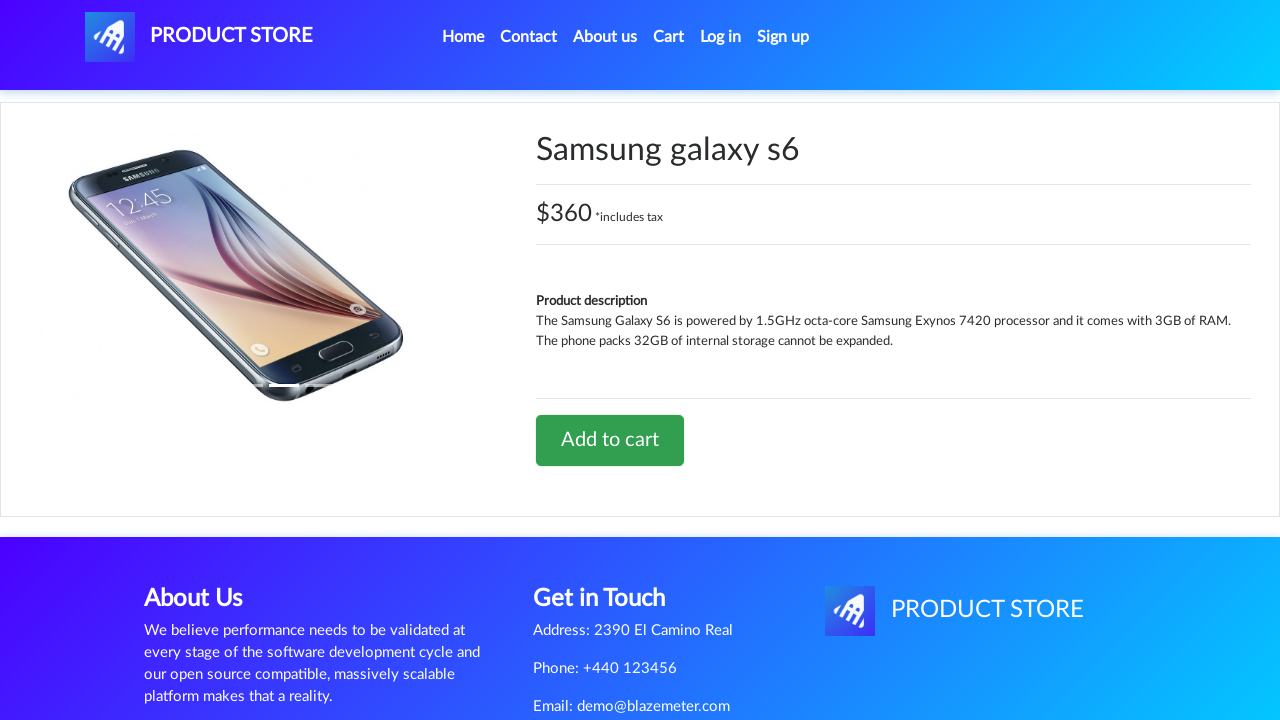

Set up dialog handler to accept alerts
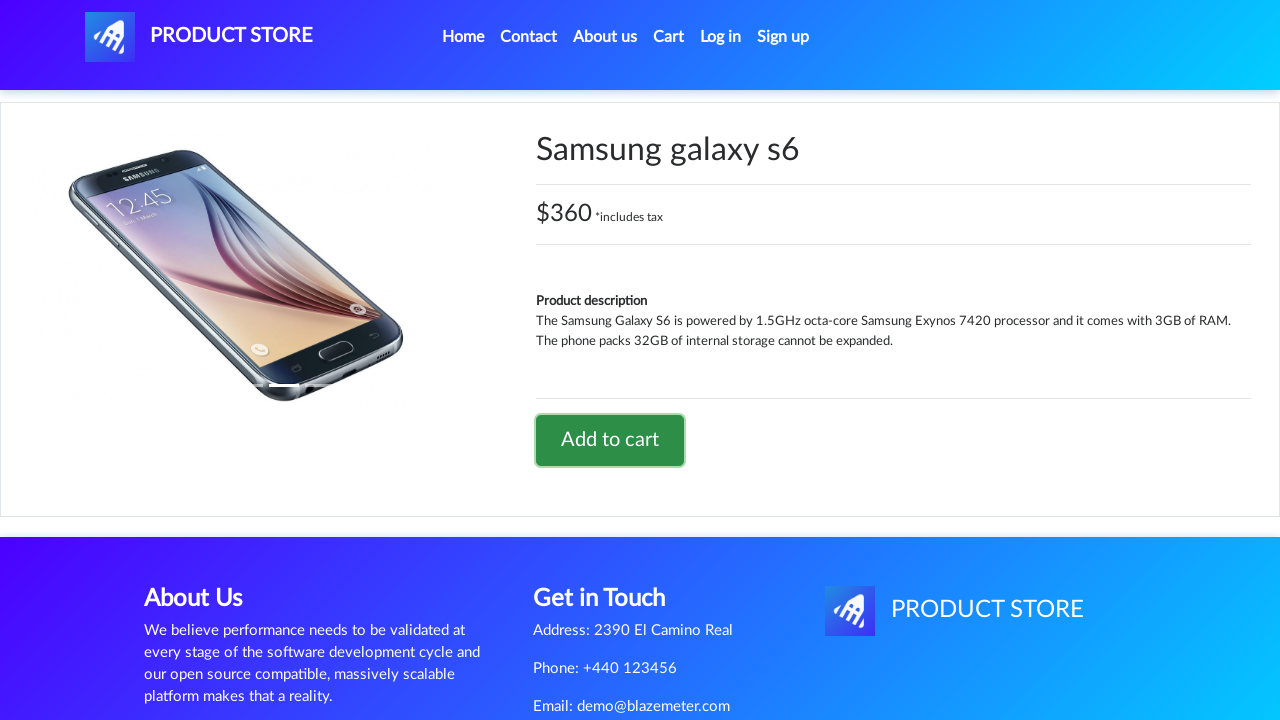

Waited 2000ms for alert confirmation
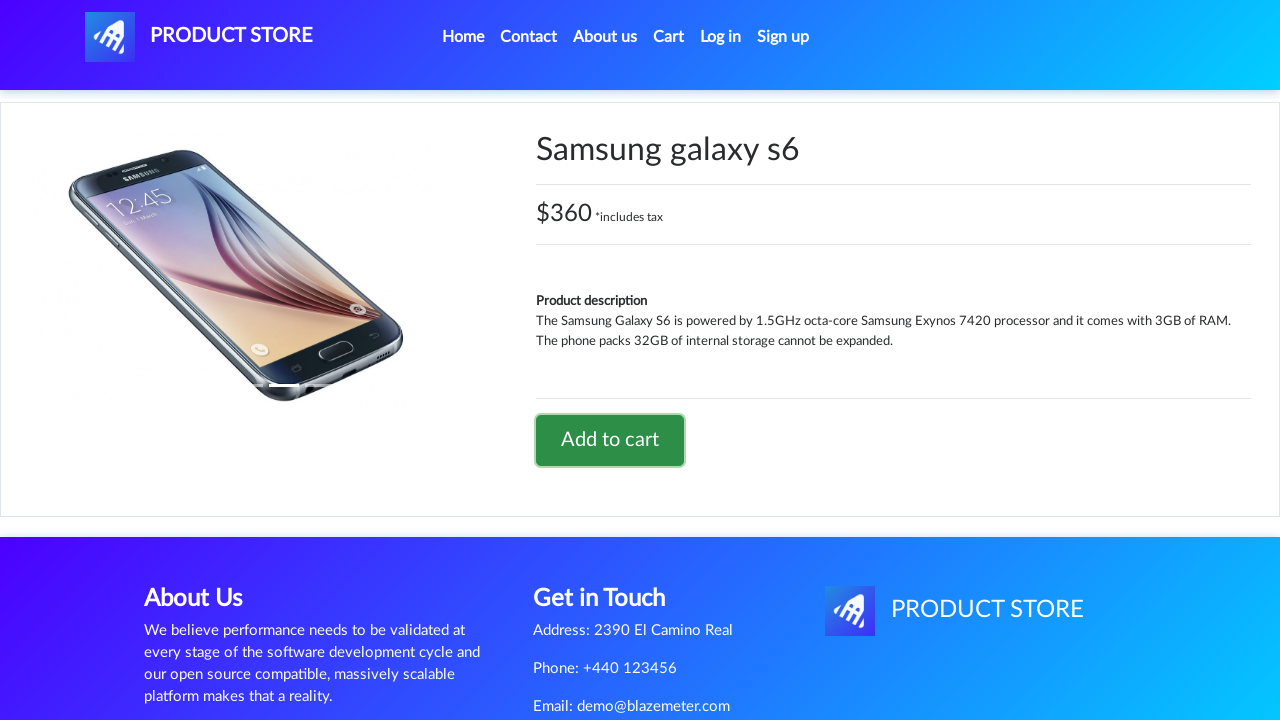

Clicked on Cart button at (669, 37) on #cartur
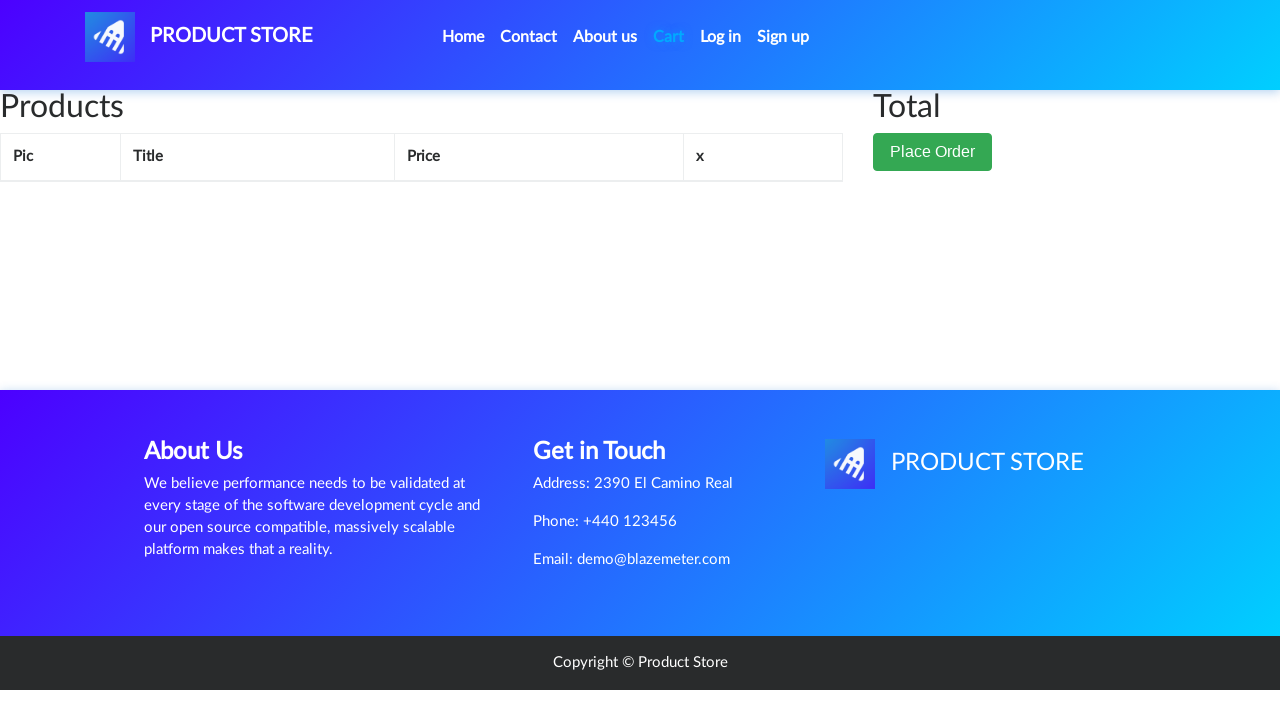

Cart items loaded
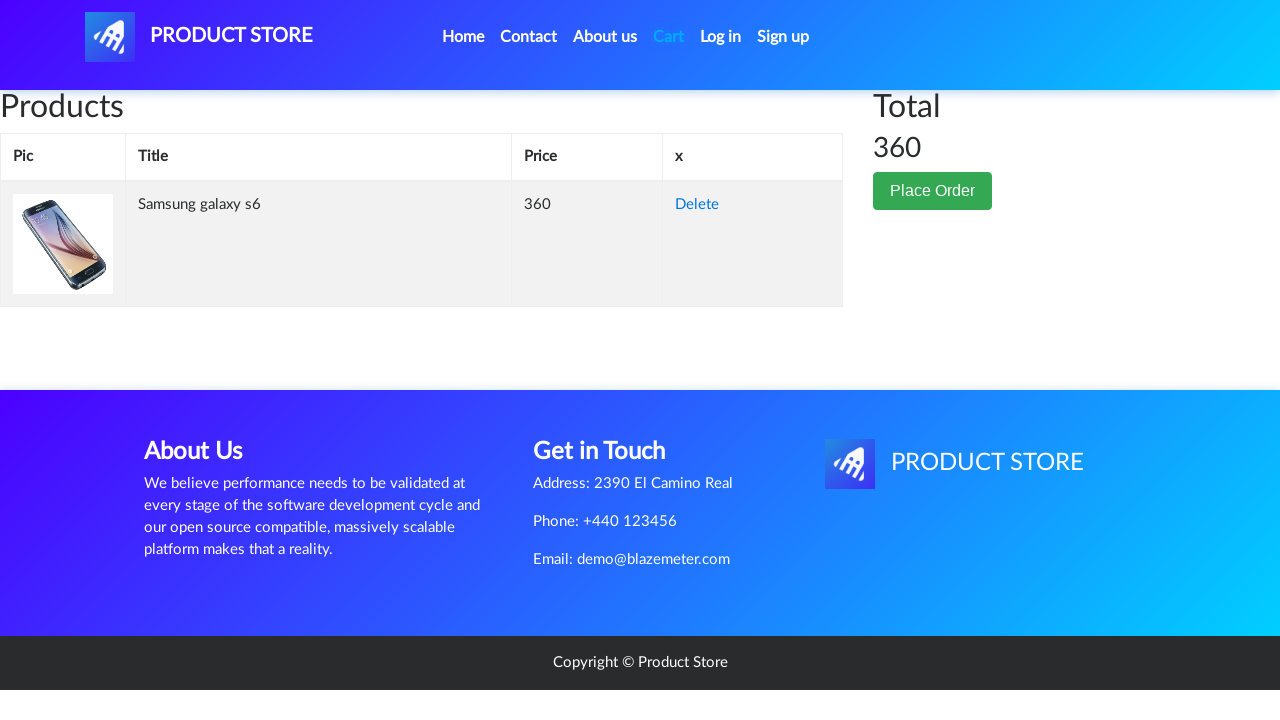

Clicked Place Order button at (933, 191) on button:has-text('Place Order')
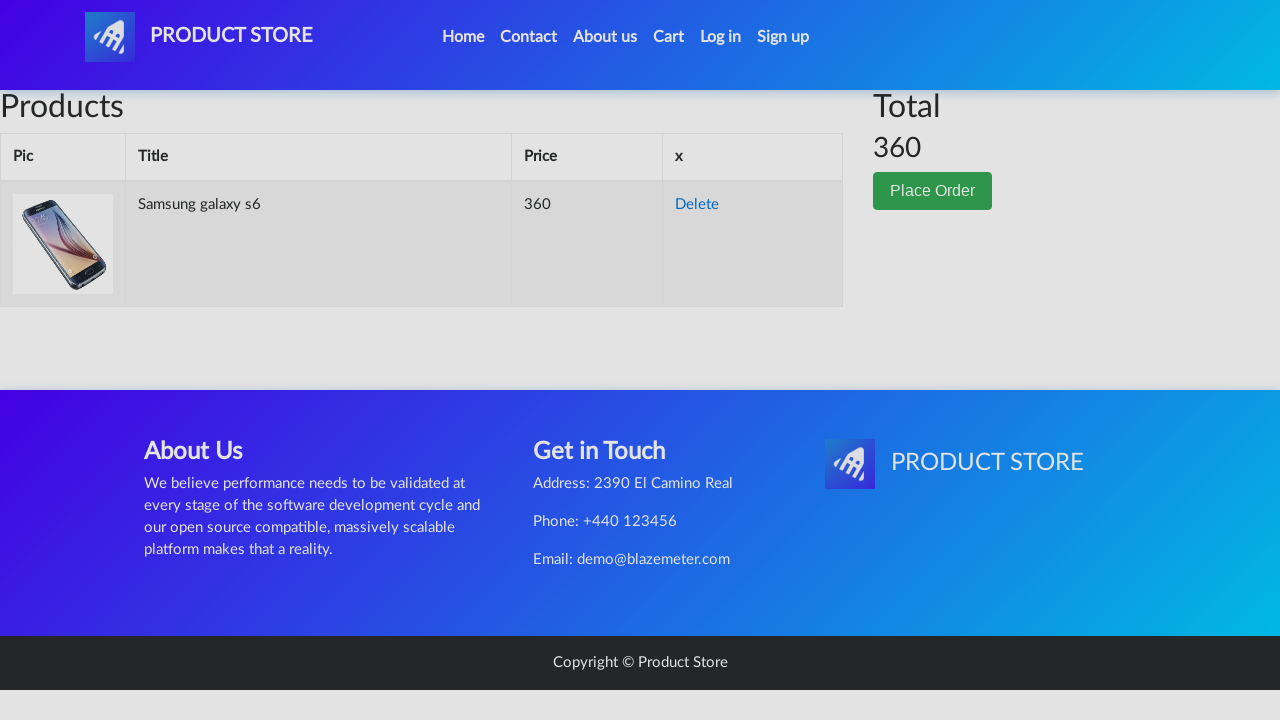

Order modal opened
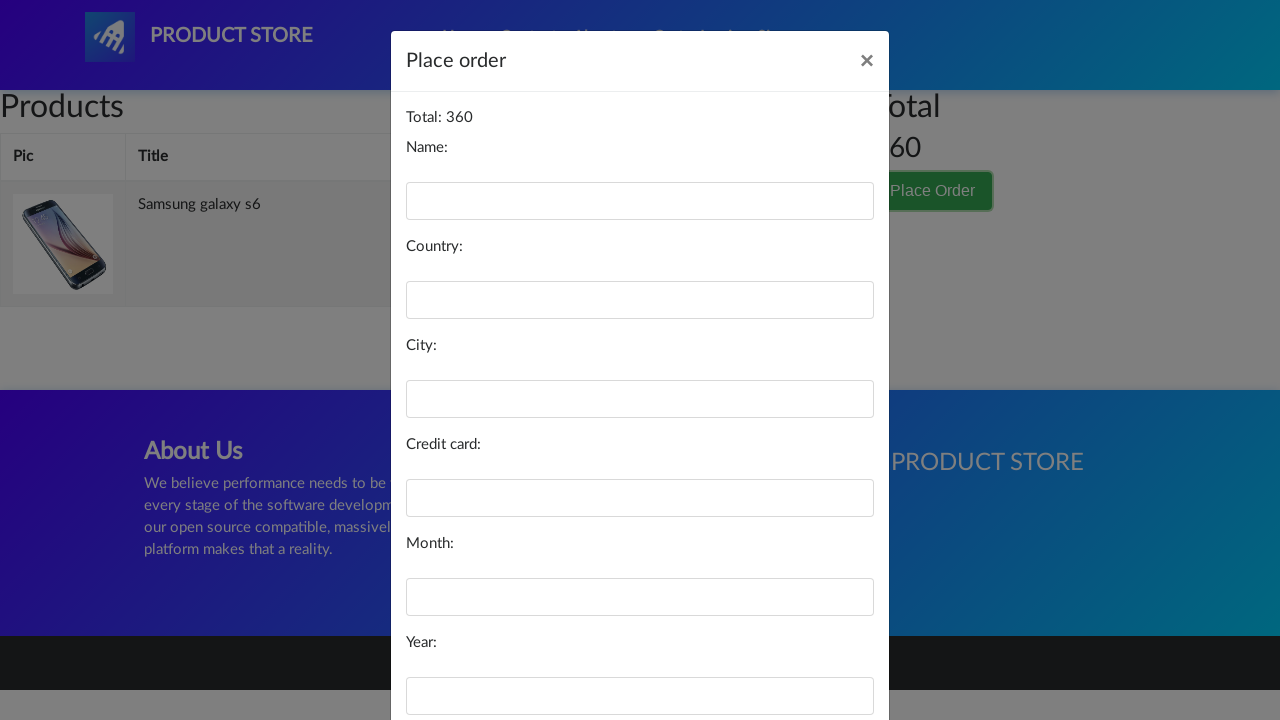

Filled name field with 'Mr Test' on #name
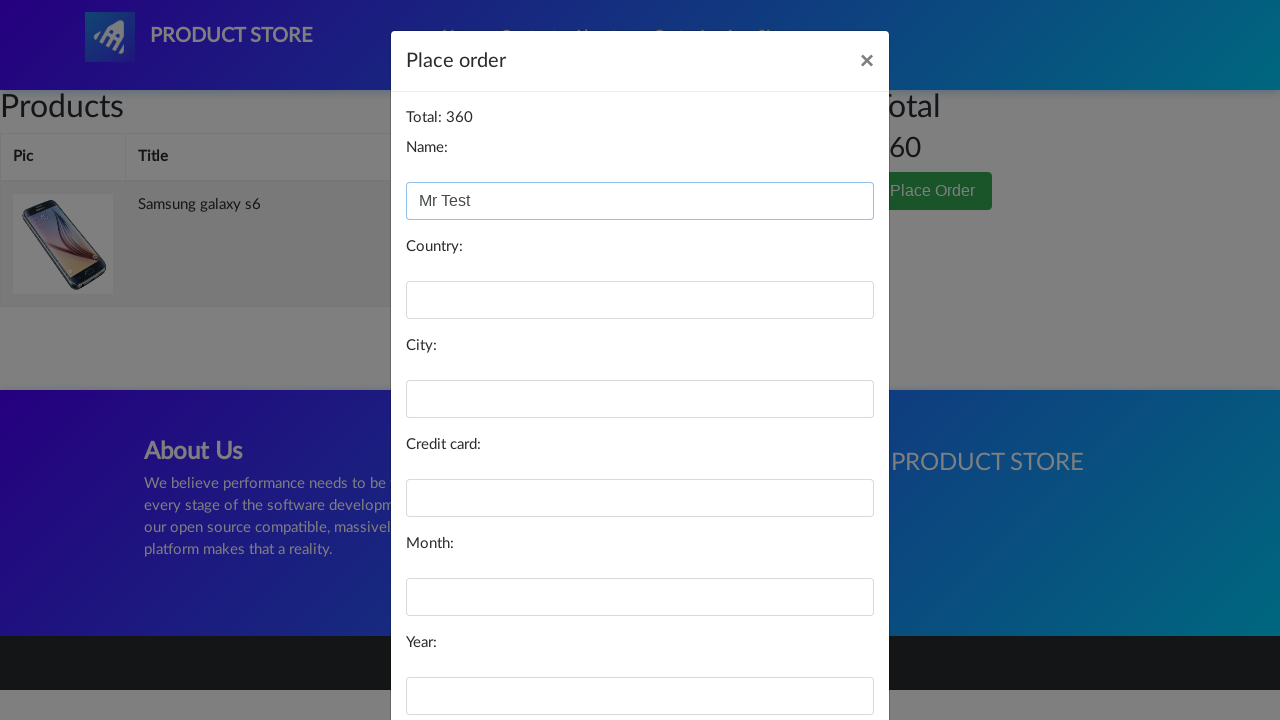

Filled country field with 'Norway' on #country
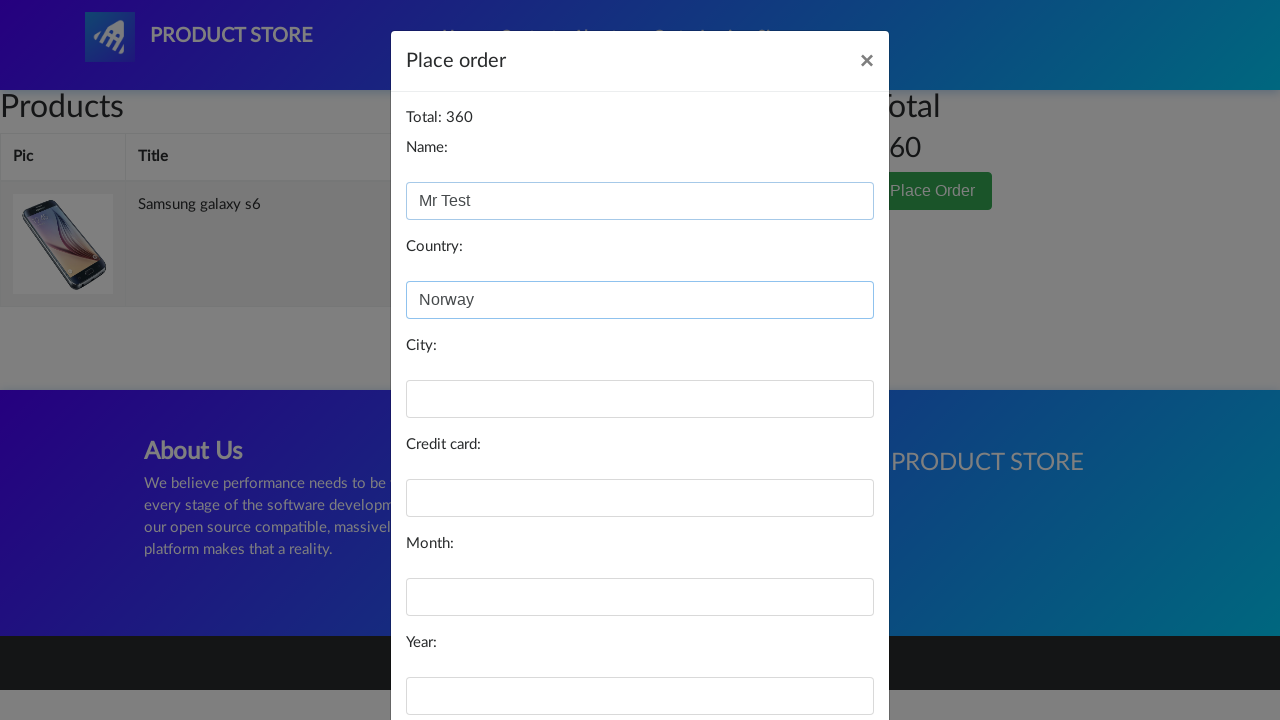

Filled city field with 'Tromsø' on #city
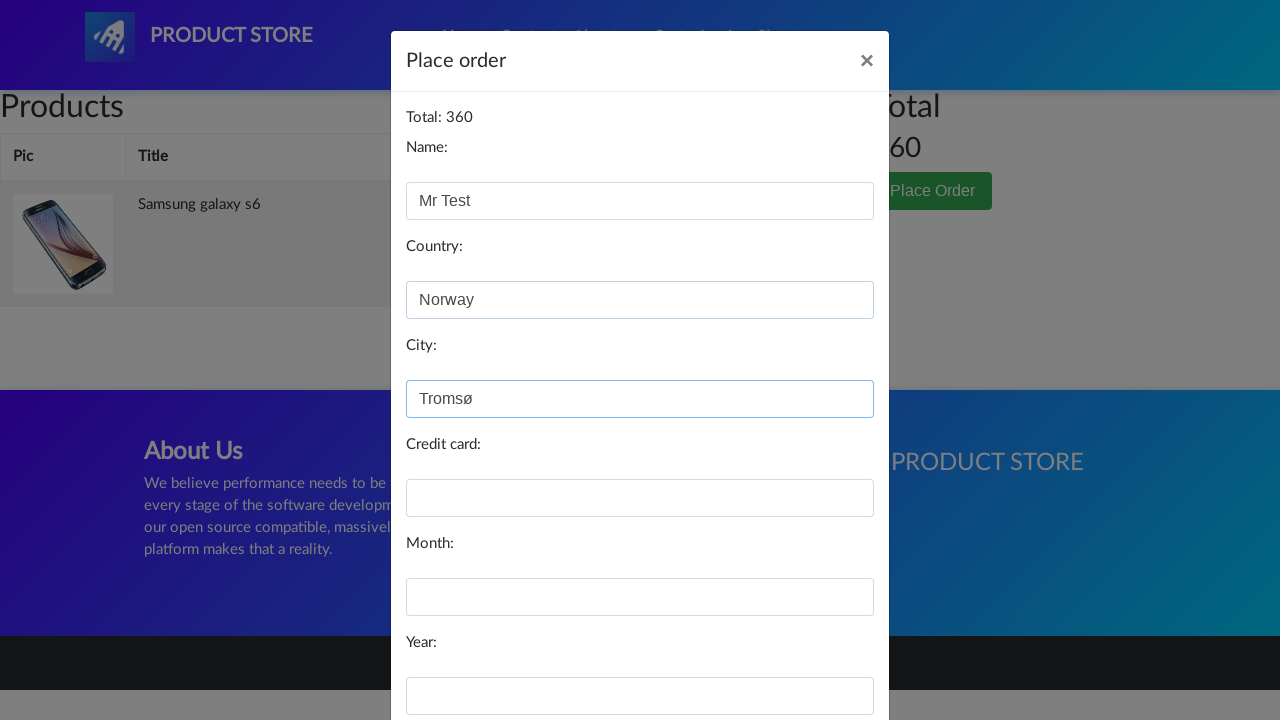

Filled card number field on #card
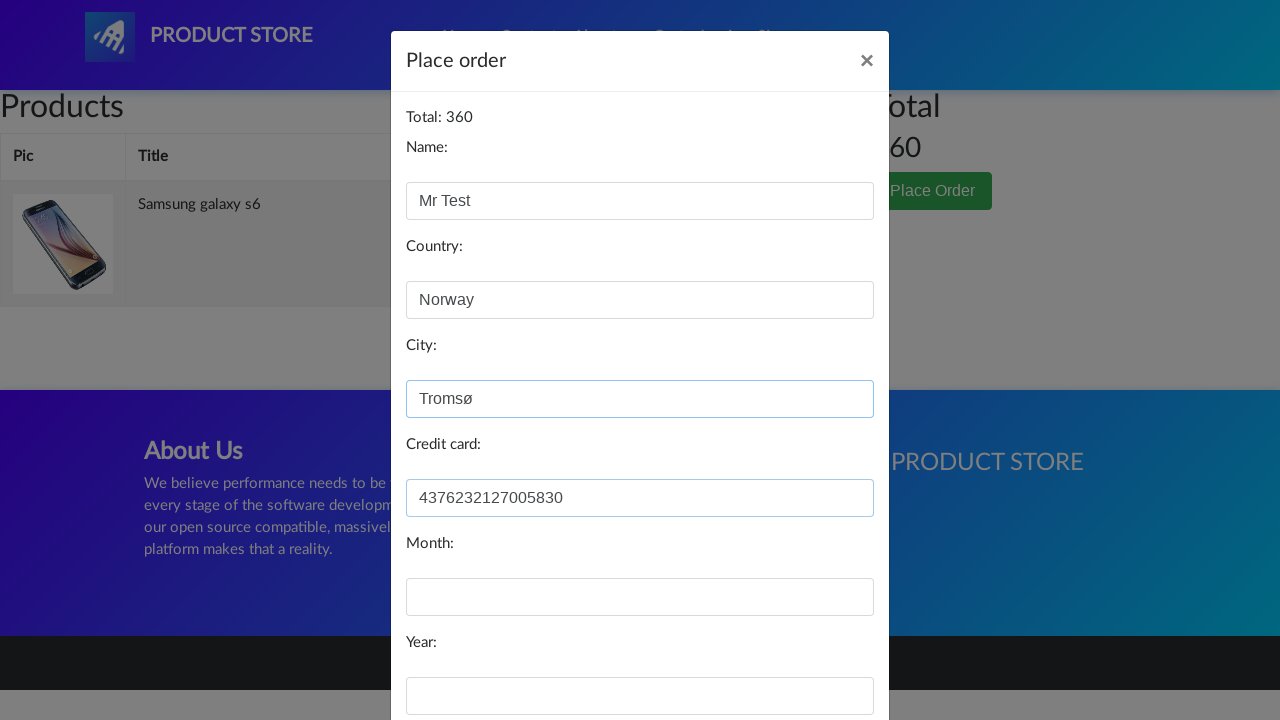

Filled month field with 'May' on #month
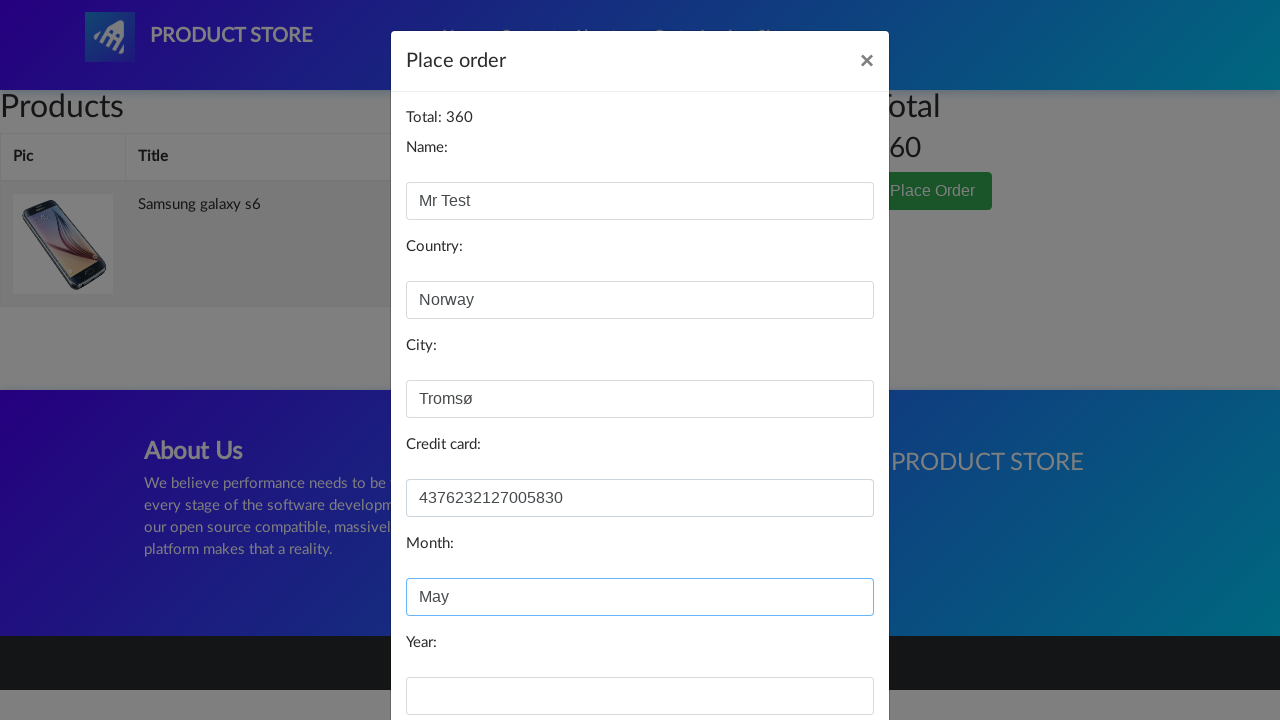

Filled year field with '2022' on #year
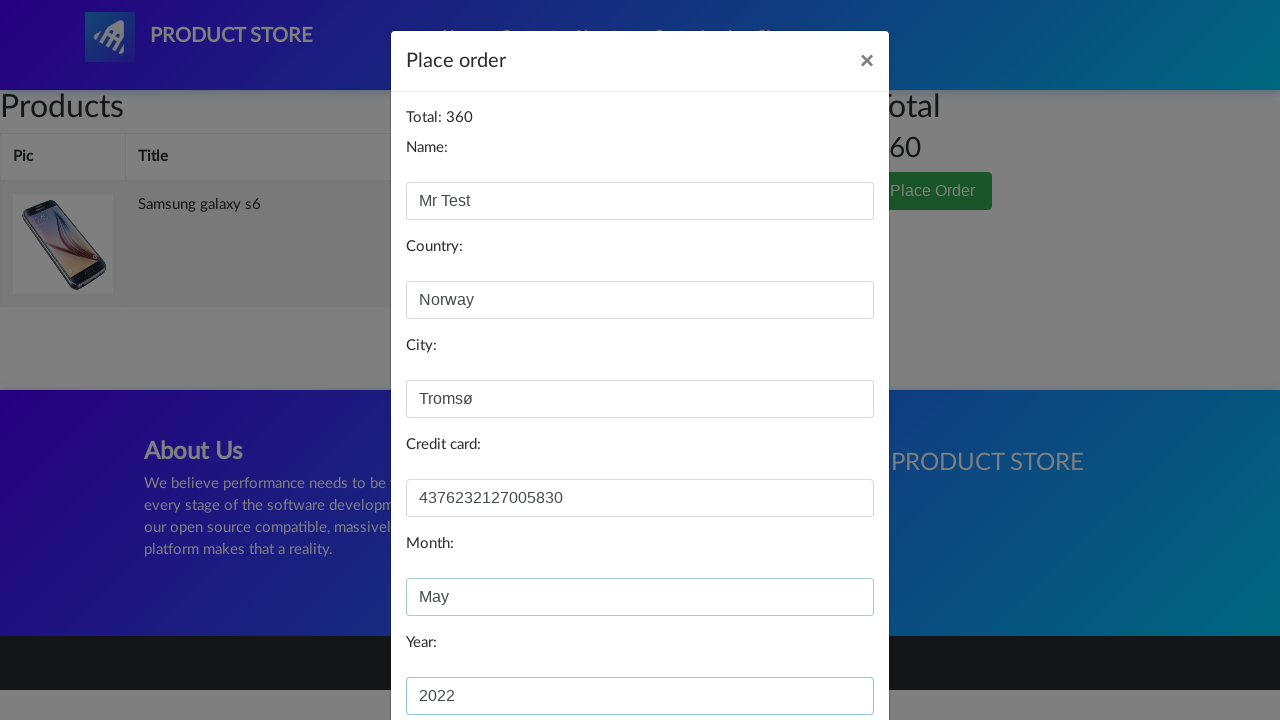

Clicked Purchase button to complete checkout at (823, 655) on button:has-text('Purchase')
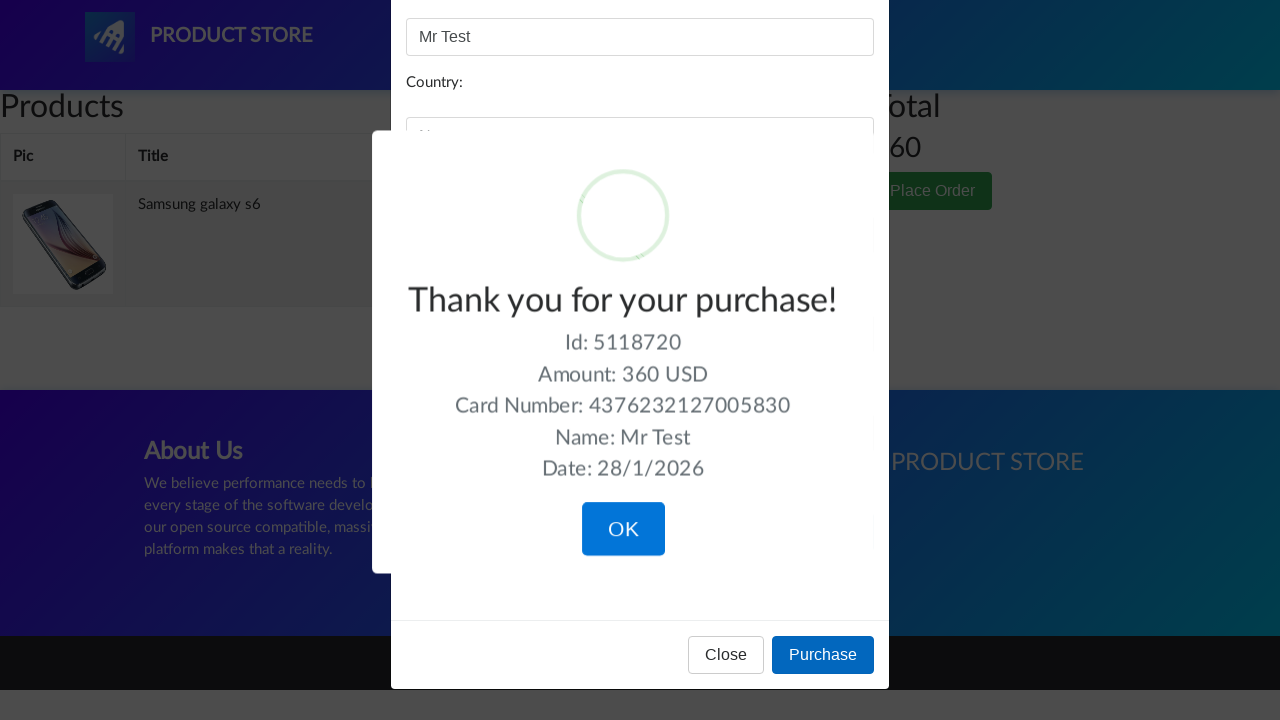

Purchase confirmation alert displayed
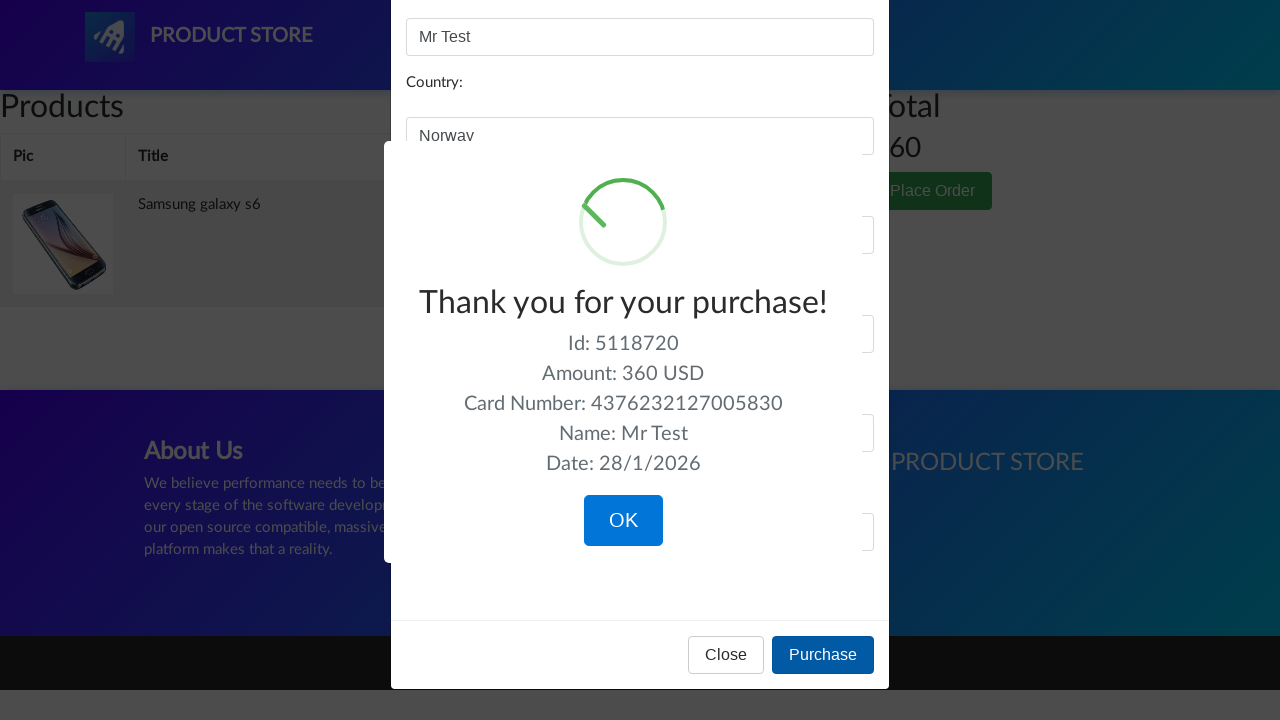

Clicked OK button to confirm purchase completion at (623, 521) on button.confirm
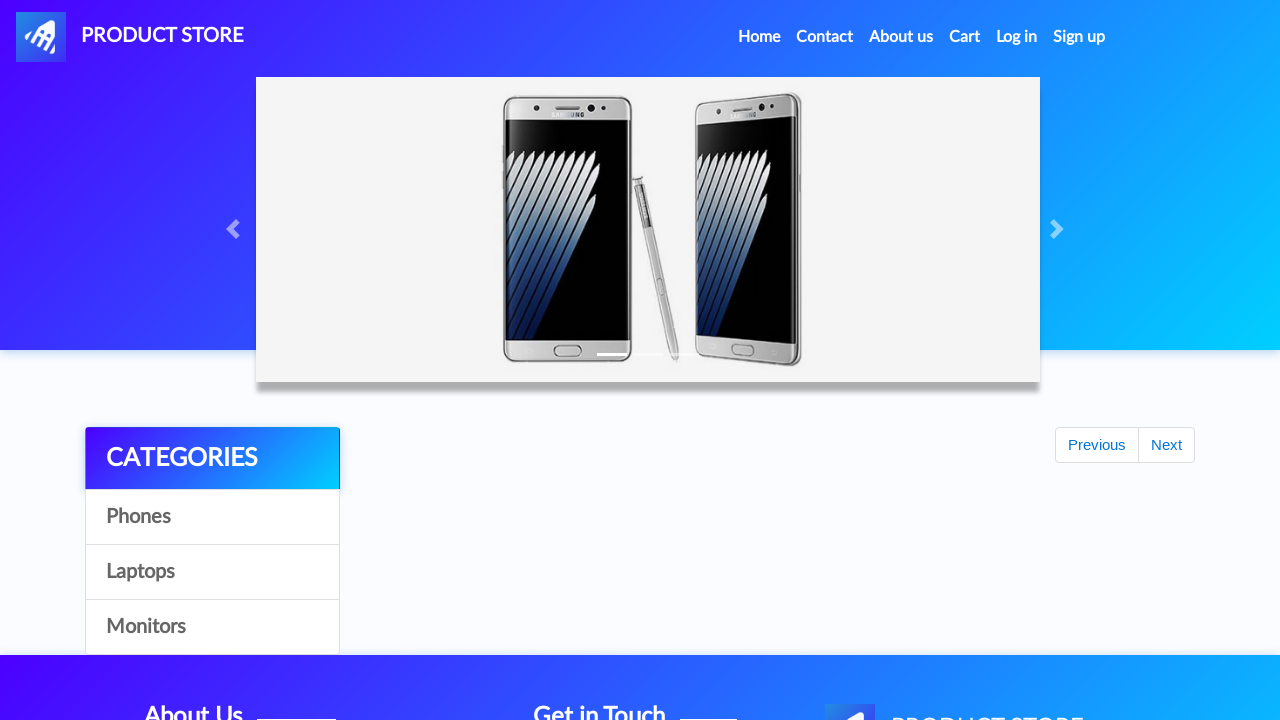

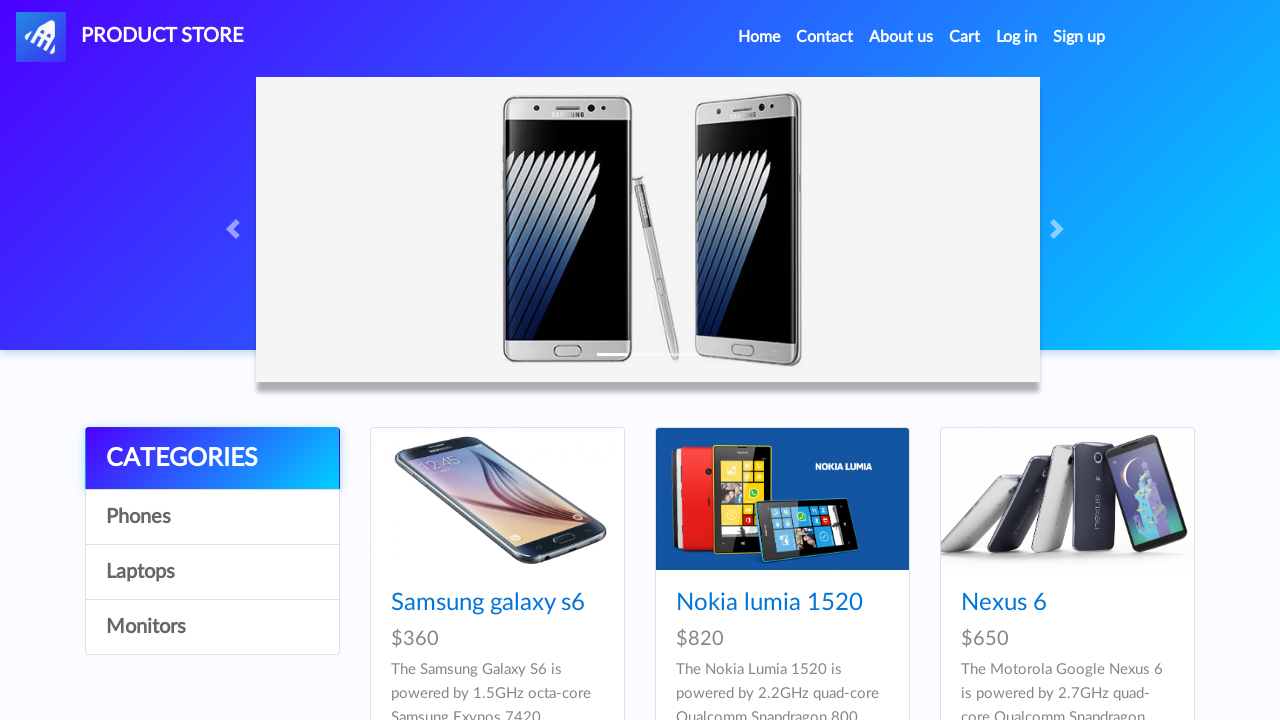